Tests window handling functionality by navigating to a demo page and clicking a button that opens a new browser tab/window

Starting URL: http://demo.automationtesting.in/Windows.html

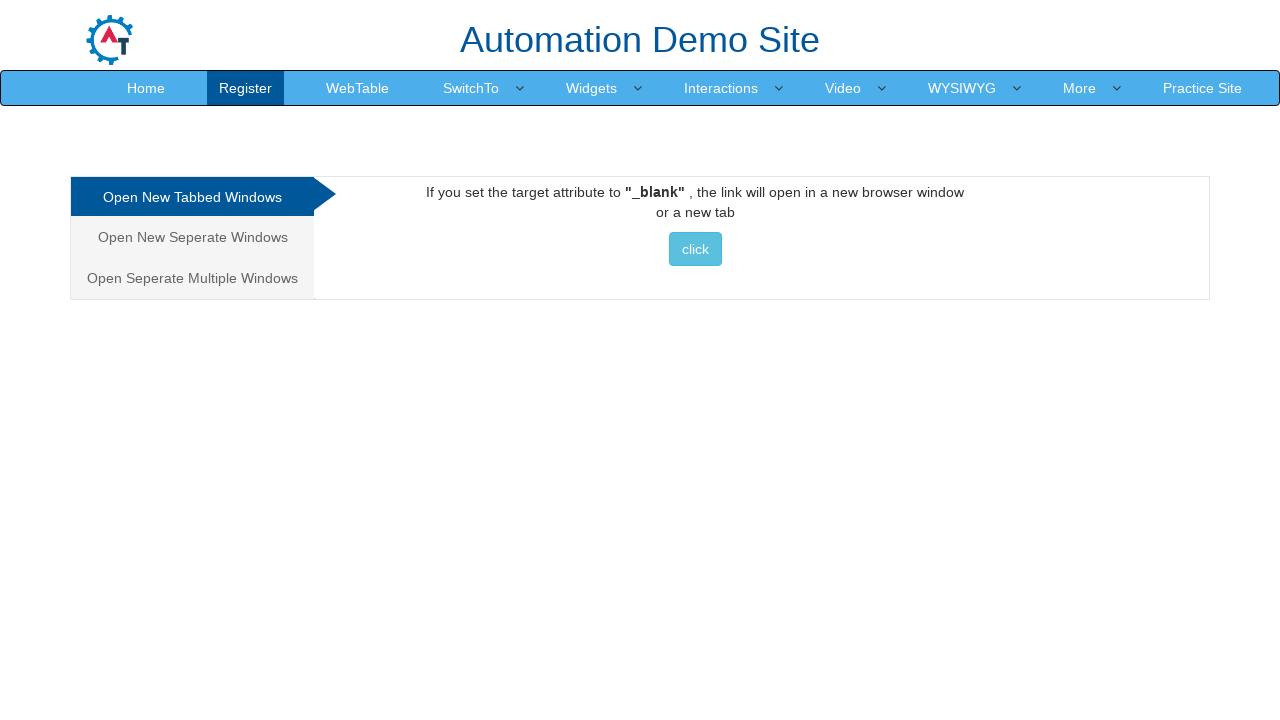

Navigated to Windows demo page
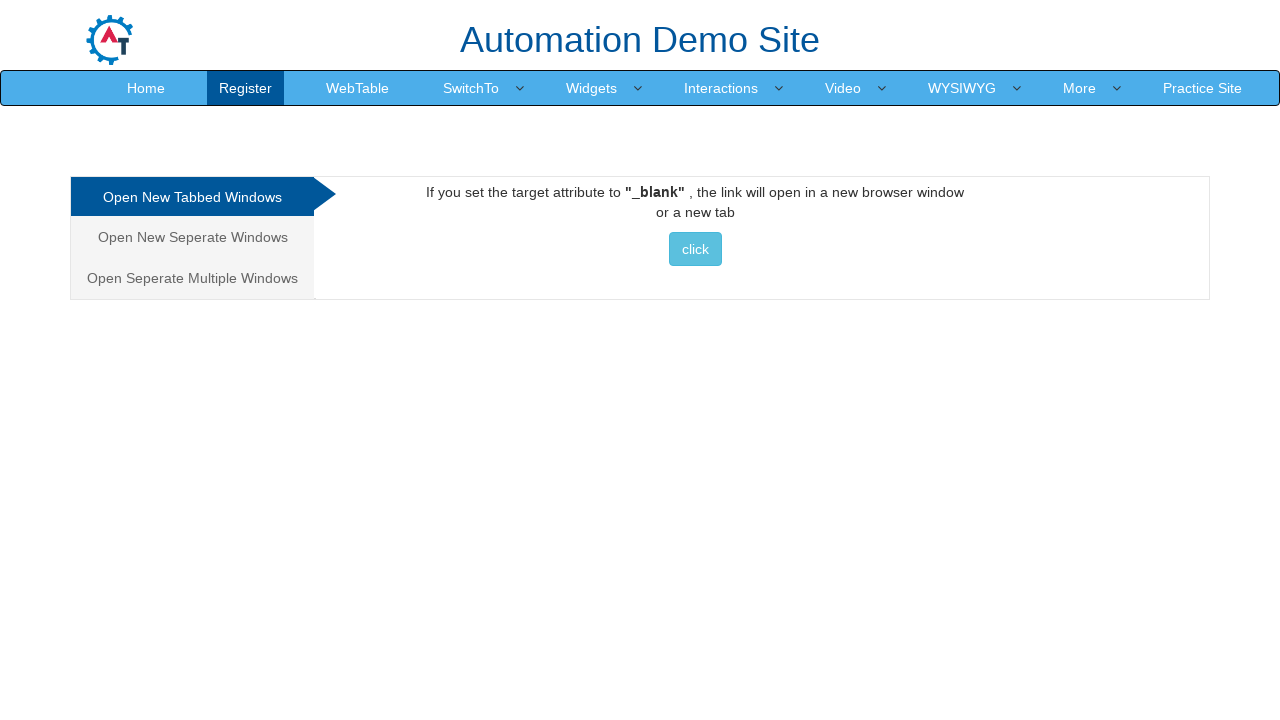

Clicked button in Tabbed section to open new window at (695, 249) on xpath=//*[@id='Tabbed']/a/button
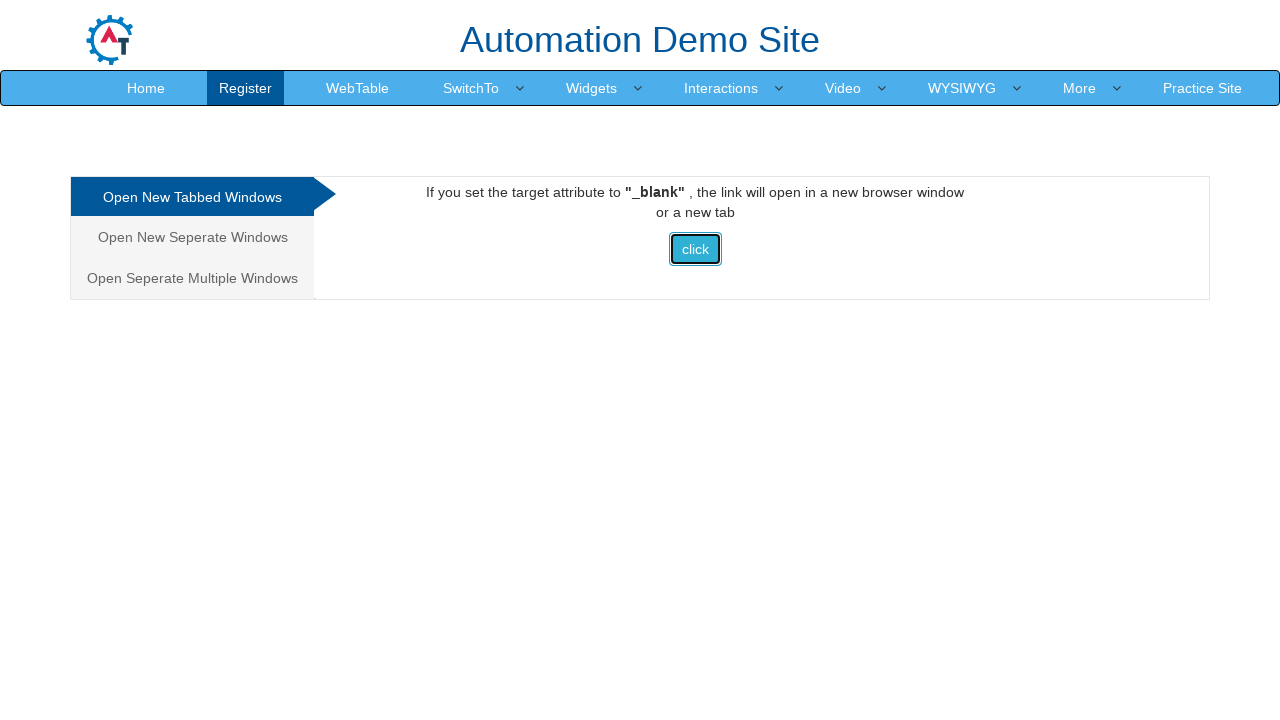

Waited 2 seconds for new window to open
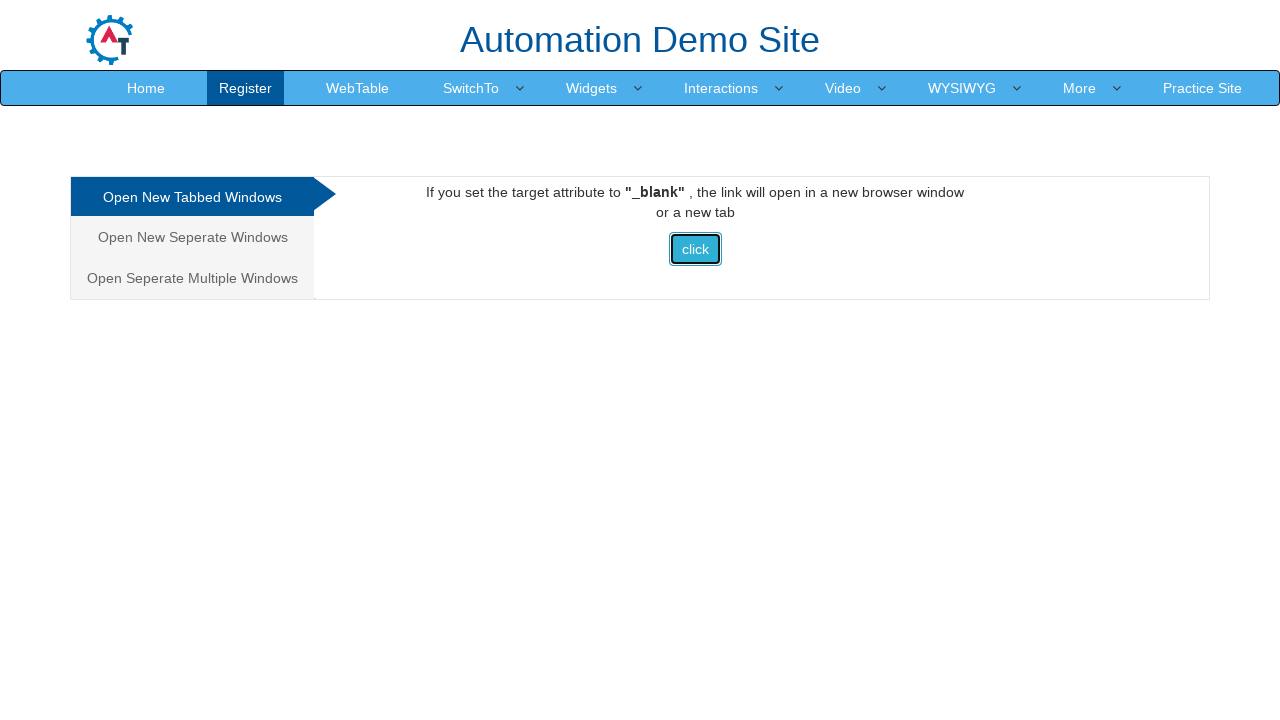

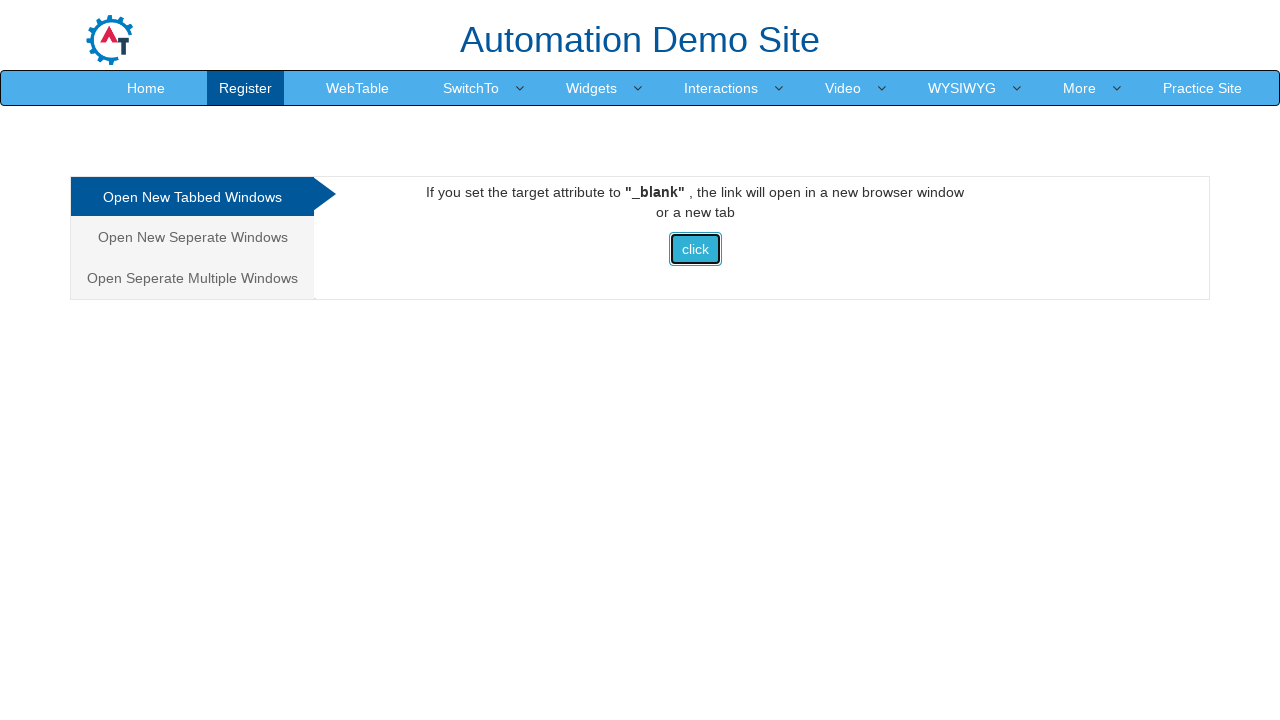